Fills out the first form on the page with name and message fields, then submits and verifies the success message

Starting URL: https://www.ultimateqa.com/filling-out-forms/

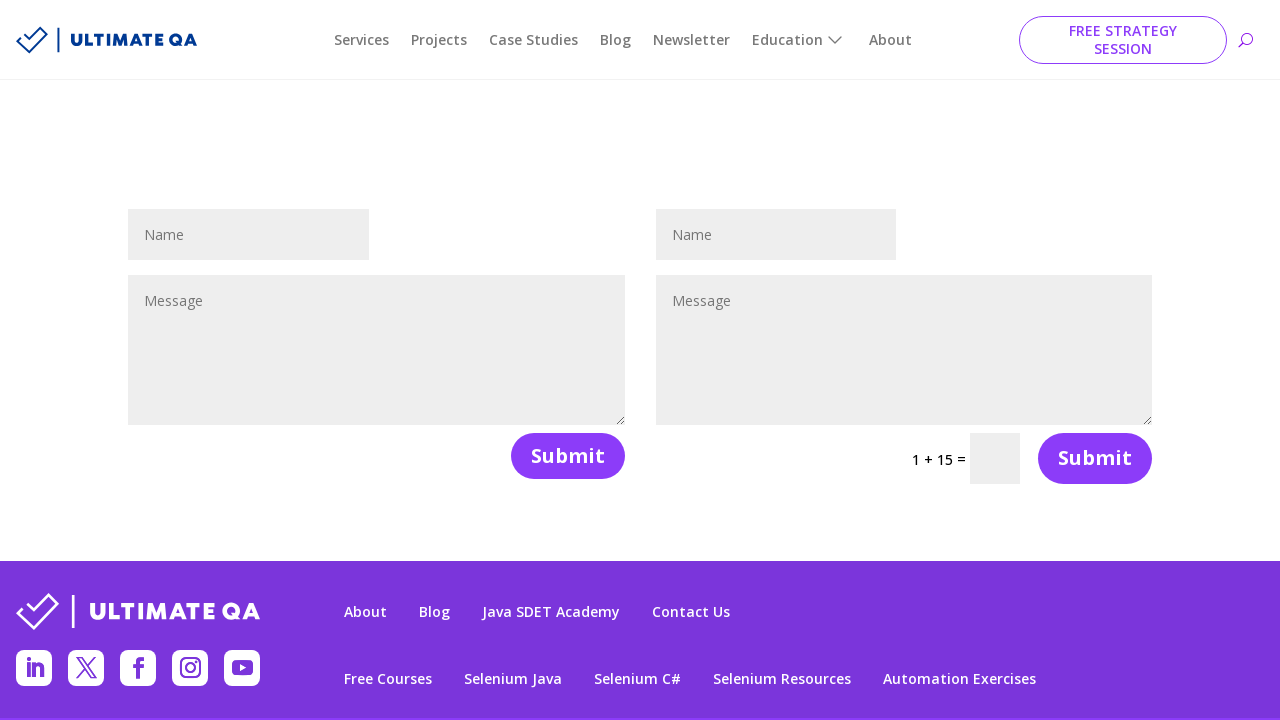

Filled name field with 'Name Text Box 1' on #et_pb_contact_name_1
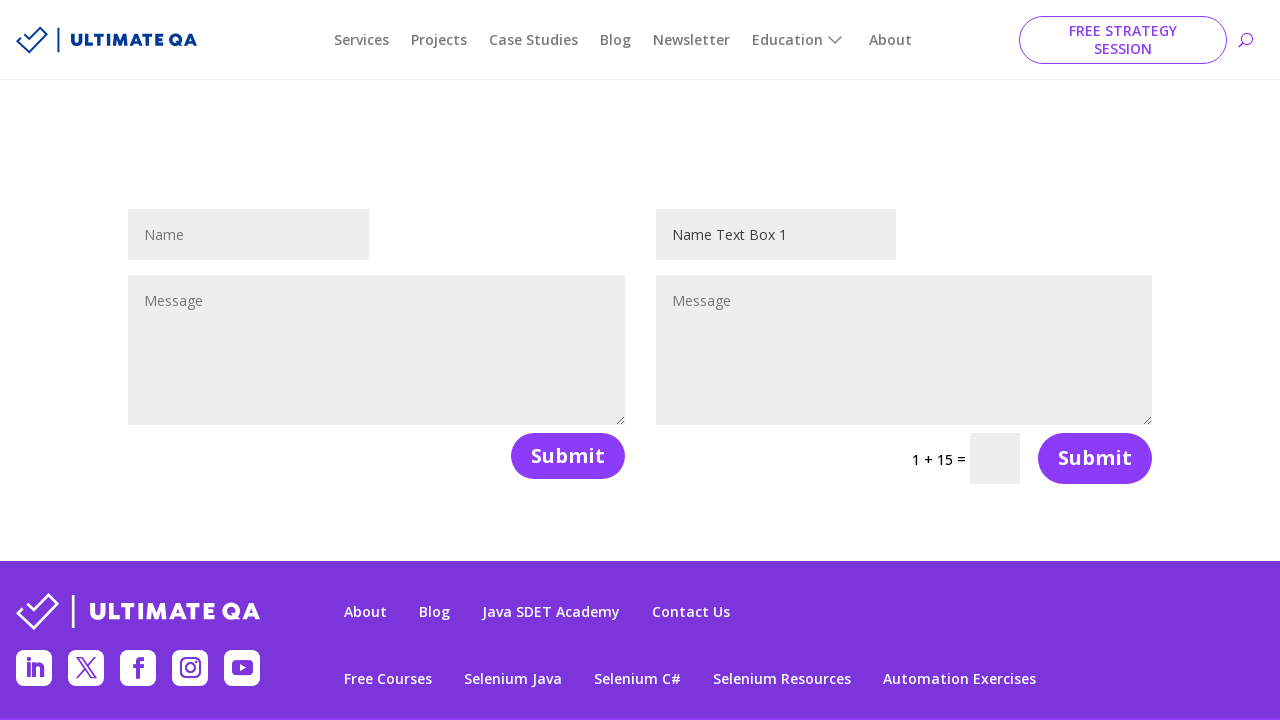

Filled message field with 'Message Text Box 1' on #et_pb_contact_message_1
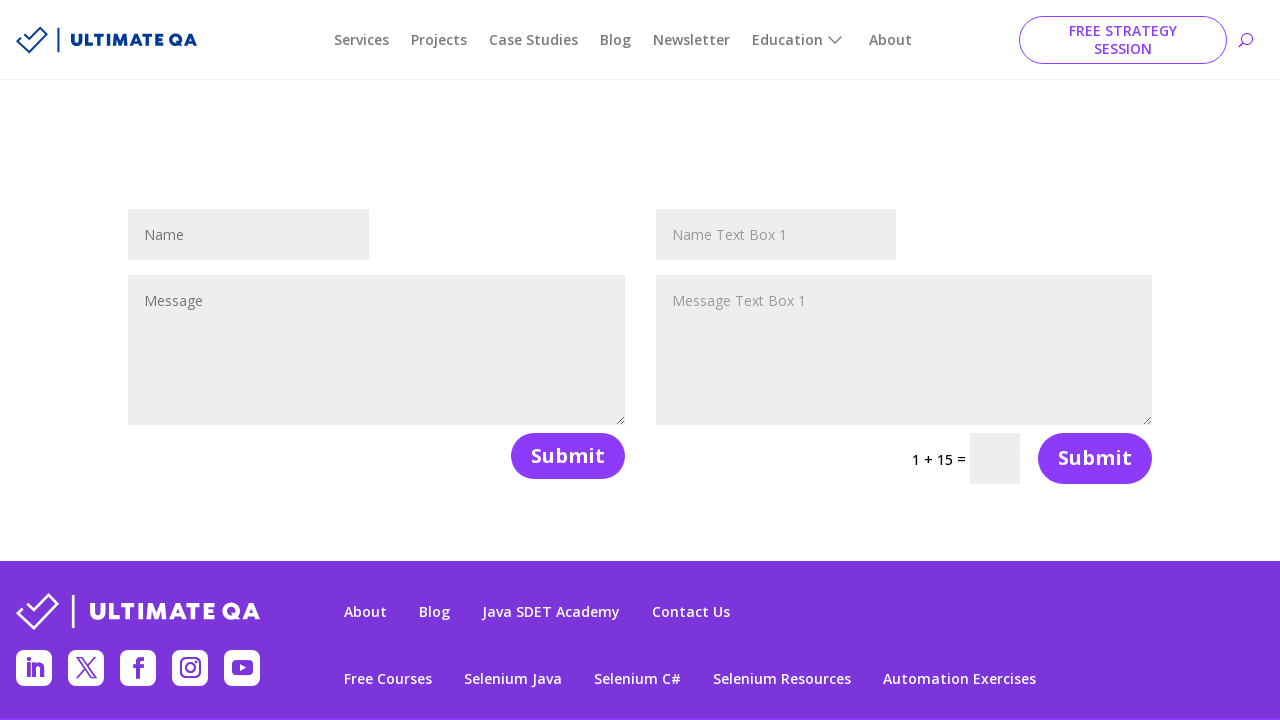

Clicked submit button on first form at (568, 456) on #et_pb_contact_form_0 > div.et_pb_contact > form > div > button
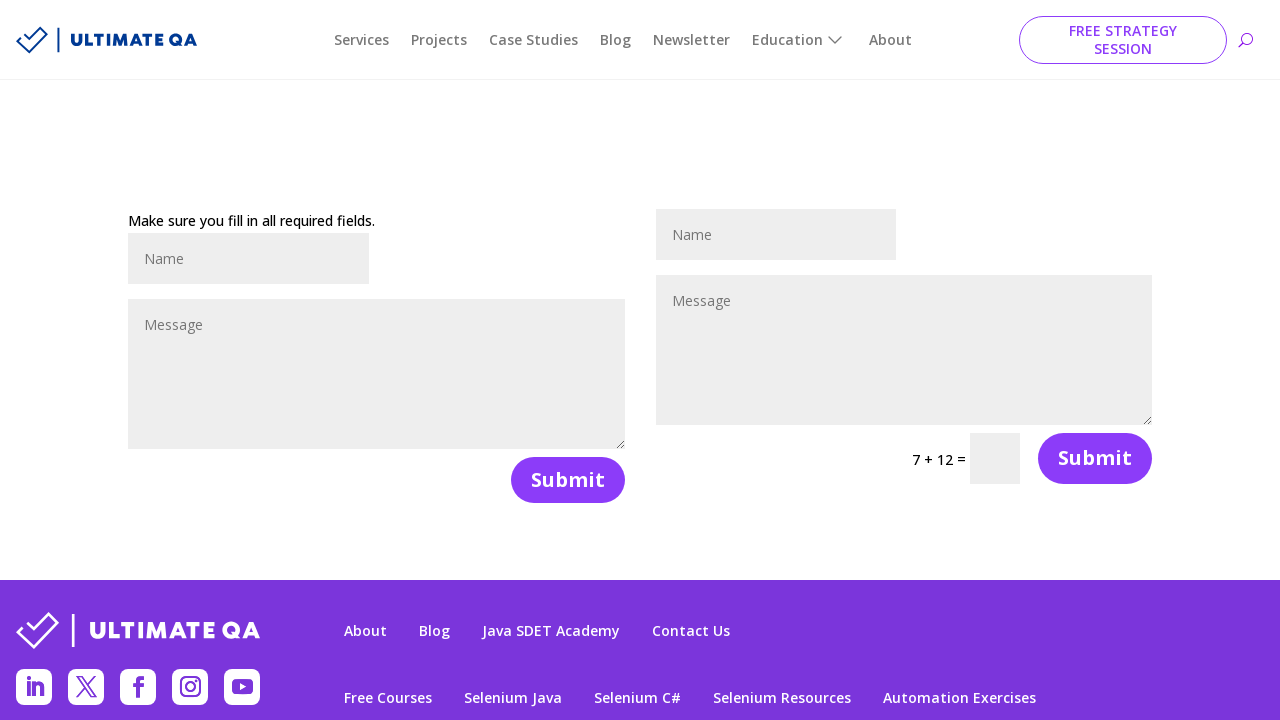

Success message appeared confirming form submission
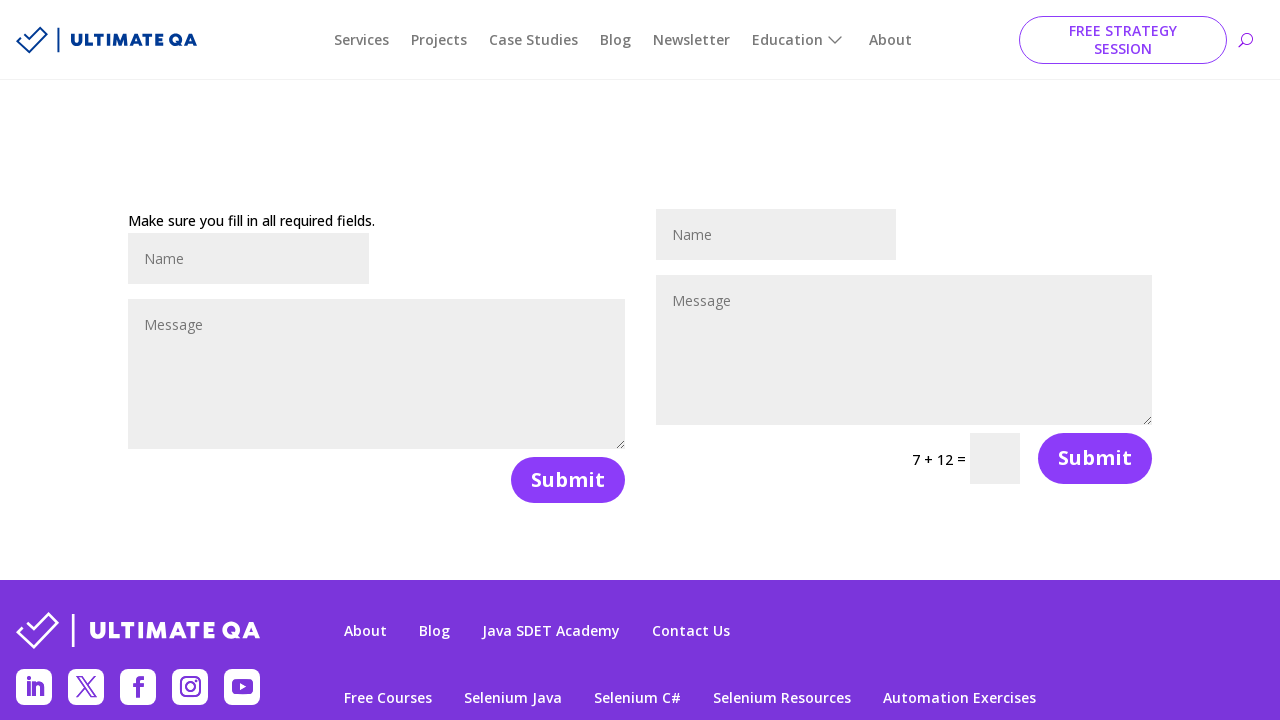

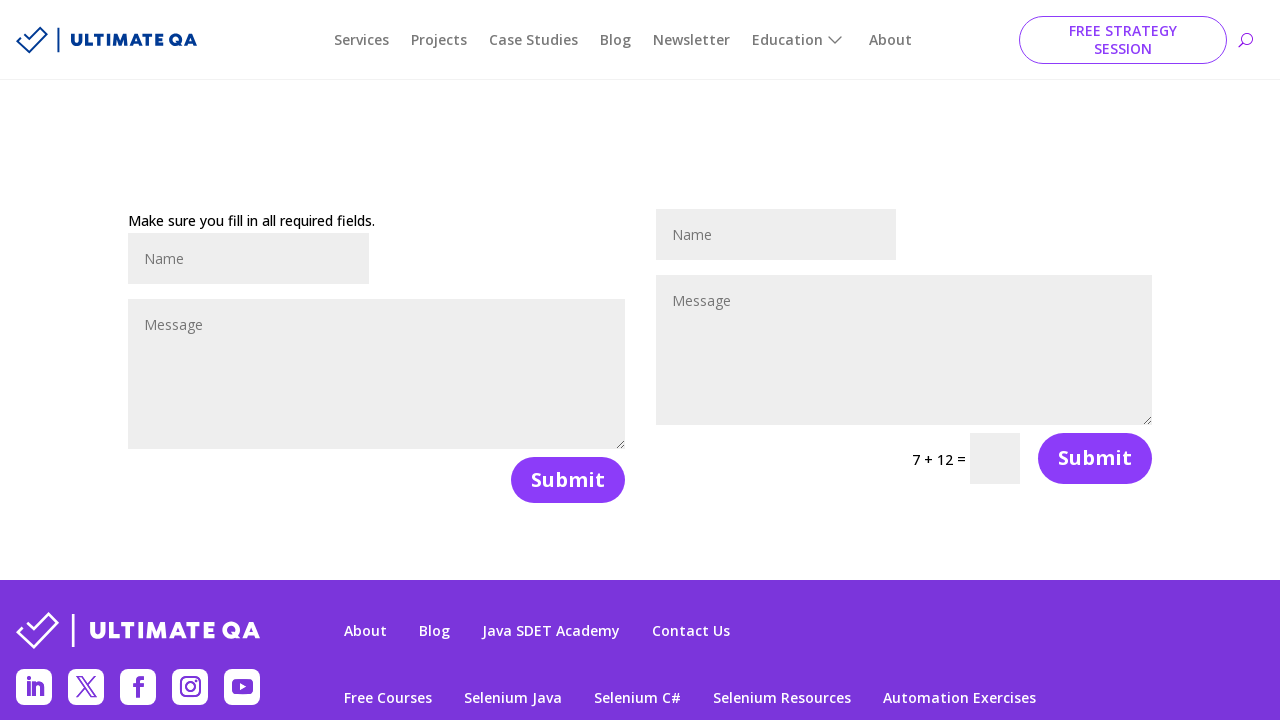